Demonstrates drag and drop by offset action by dragging element to target coordinates

Starting URL: https://crossbrowsertesting.github.io/drag-and-drop

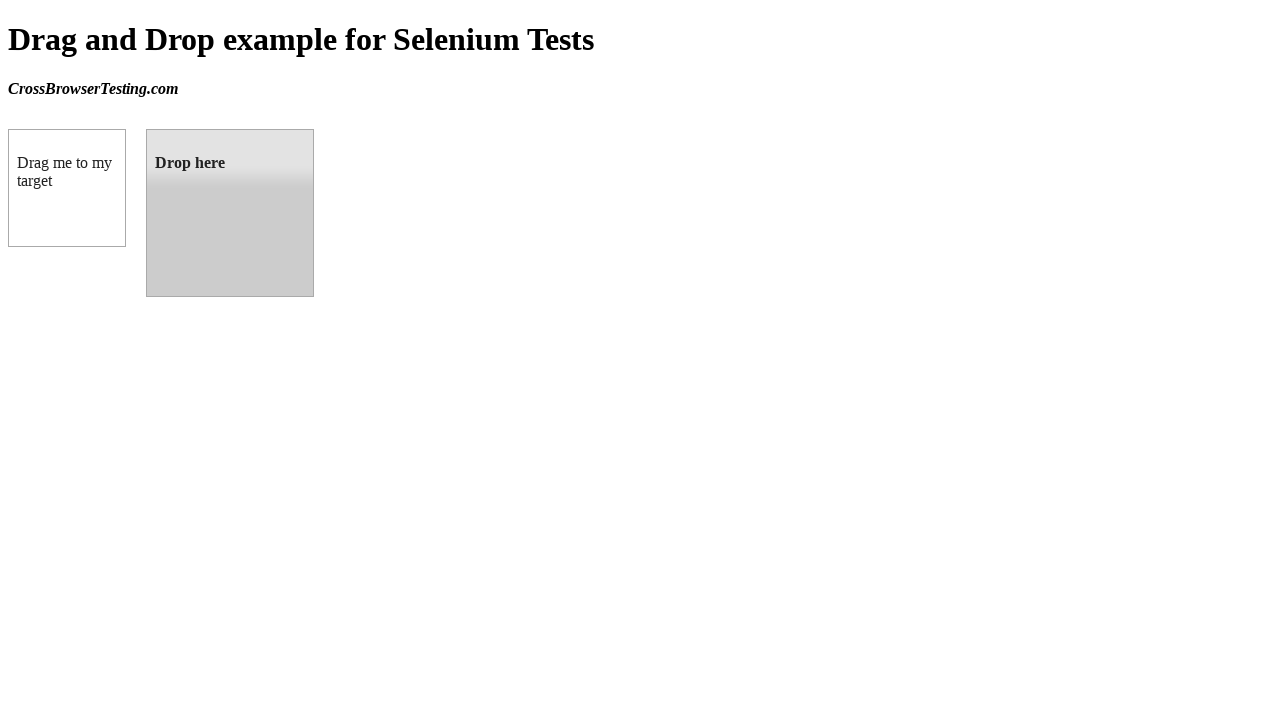

Located source element (box A - draggable)
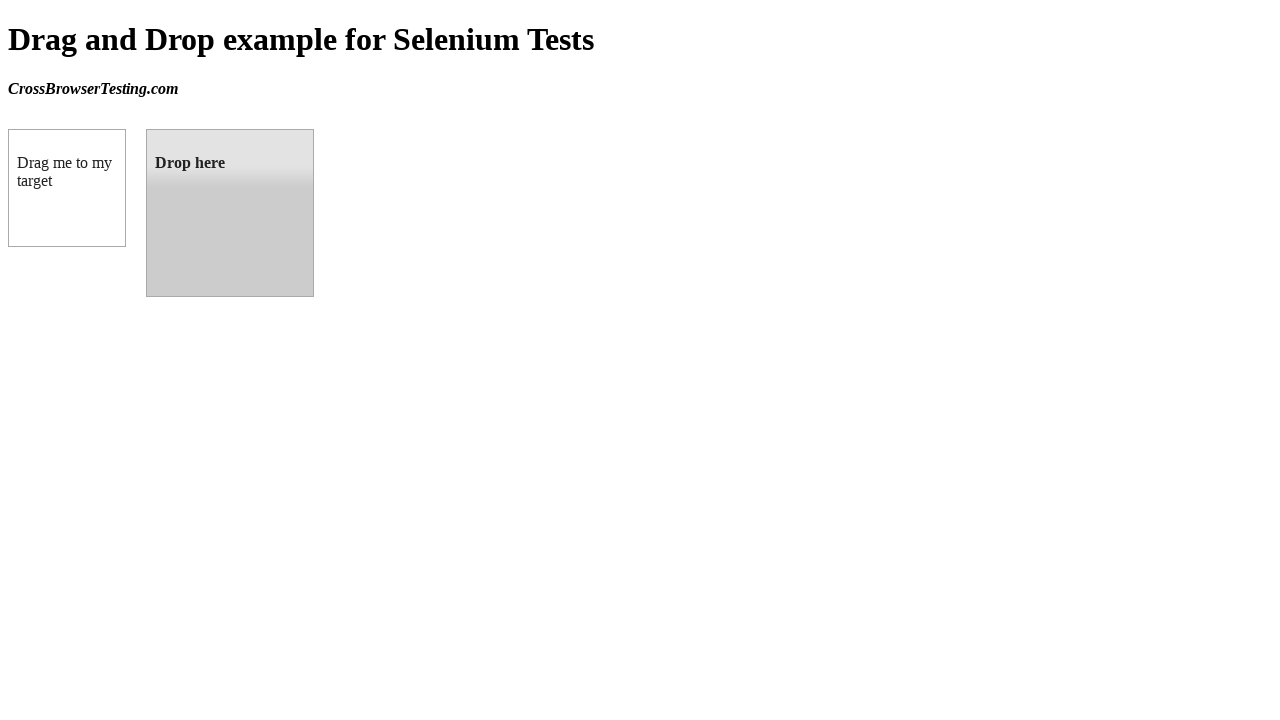

Located target element (box B - droppable)
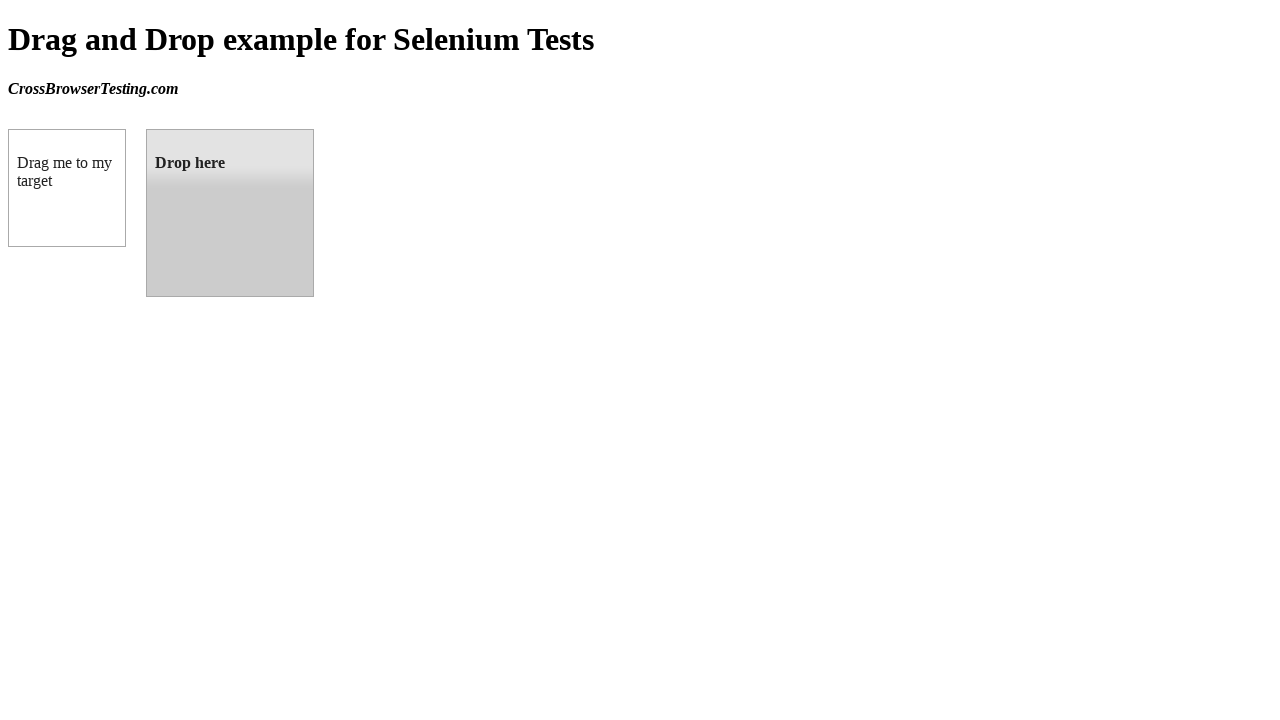

Calculated target element center position
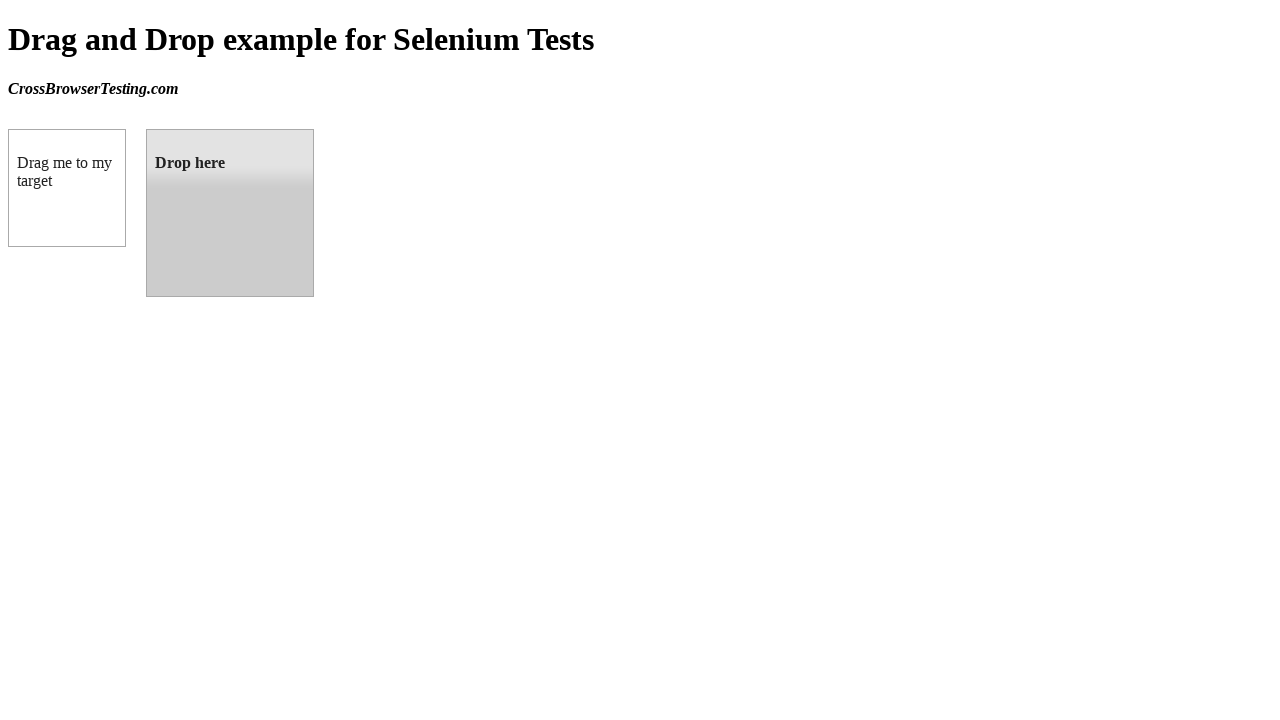

Calculated source element center position
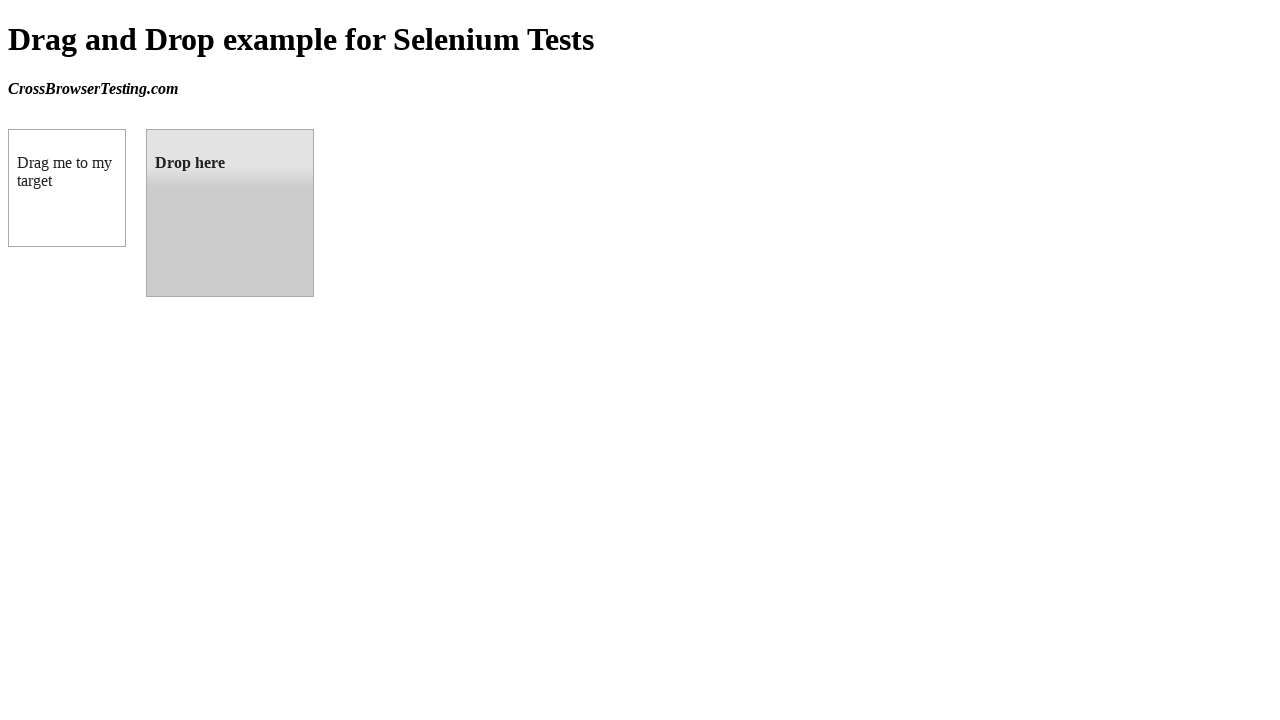

Moved mouse to source element center at (67, 188)
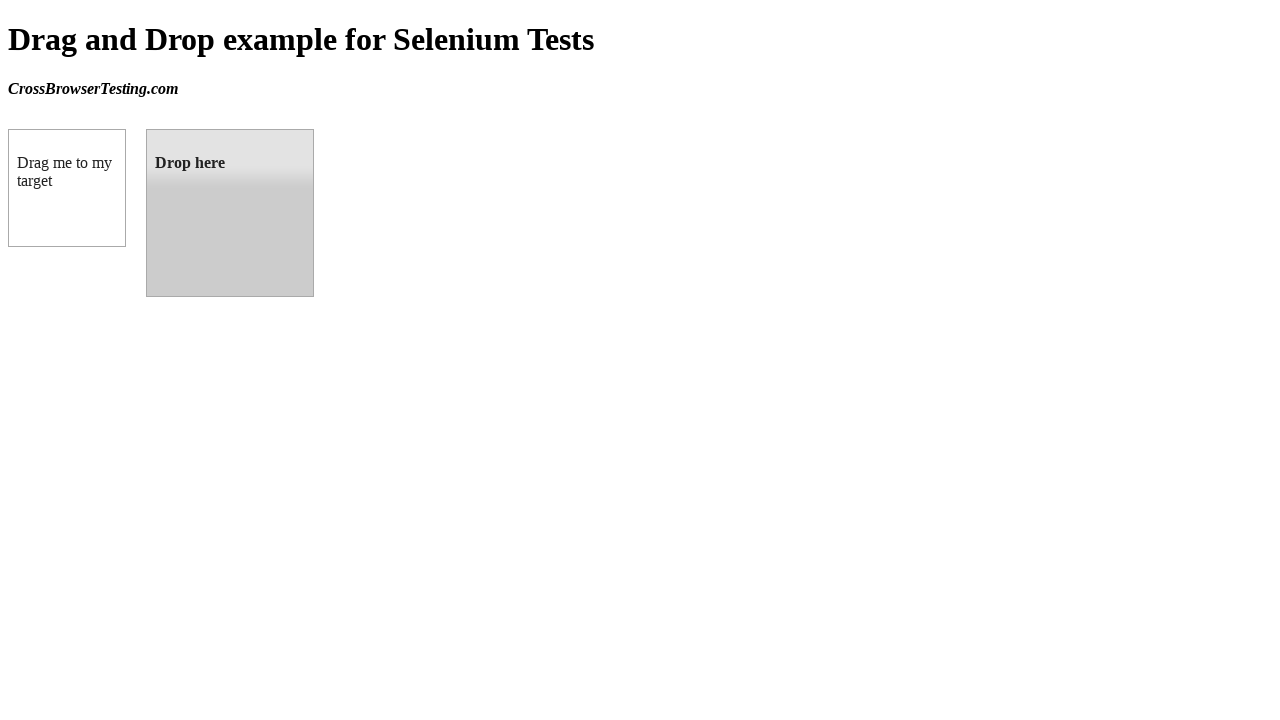

Pressed mouse button down on source element at (67, 188)
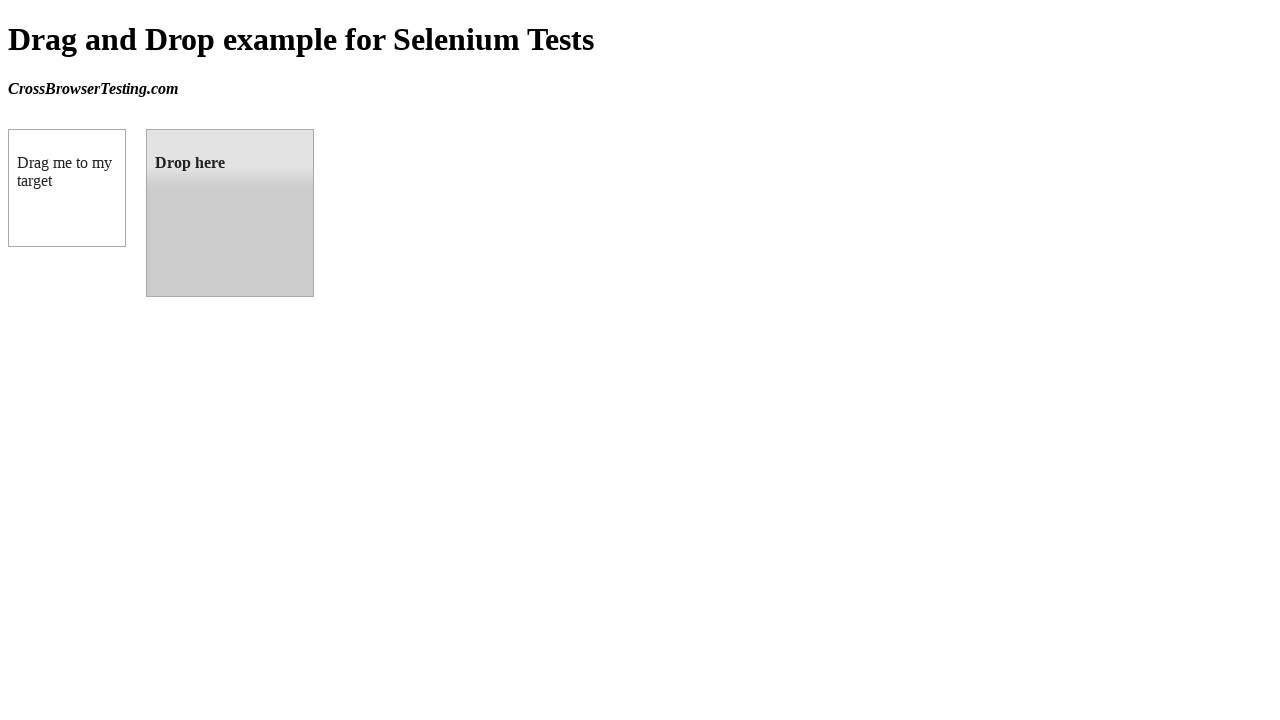

Dragged element to target position at (230, 213)
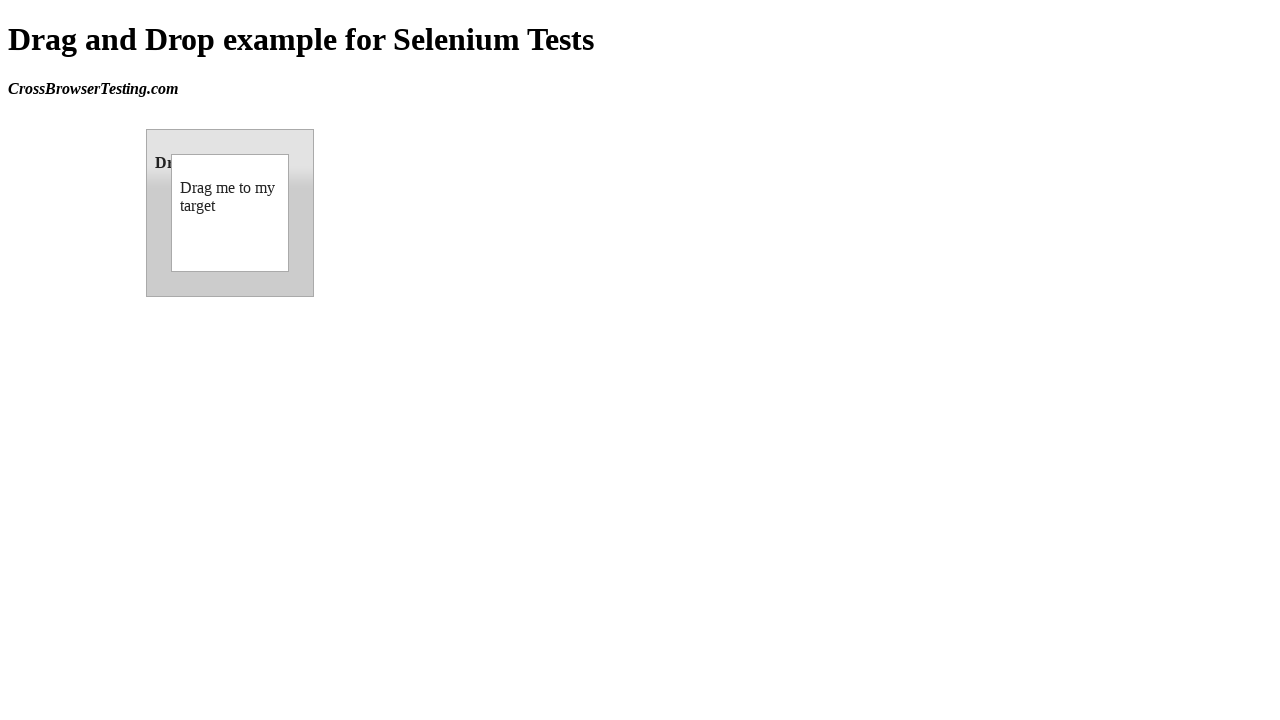

Released mouse button, completing drag and drop at (230, 213)
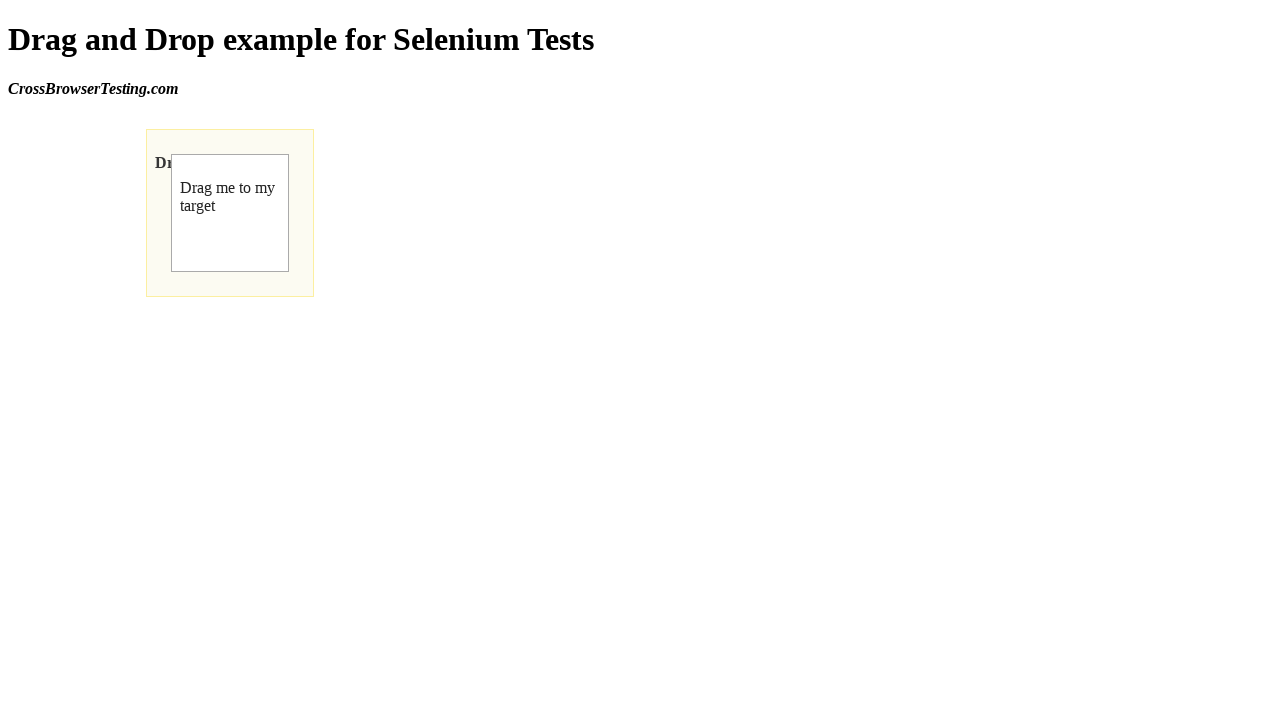

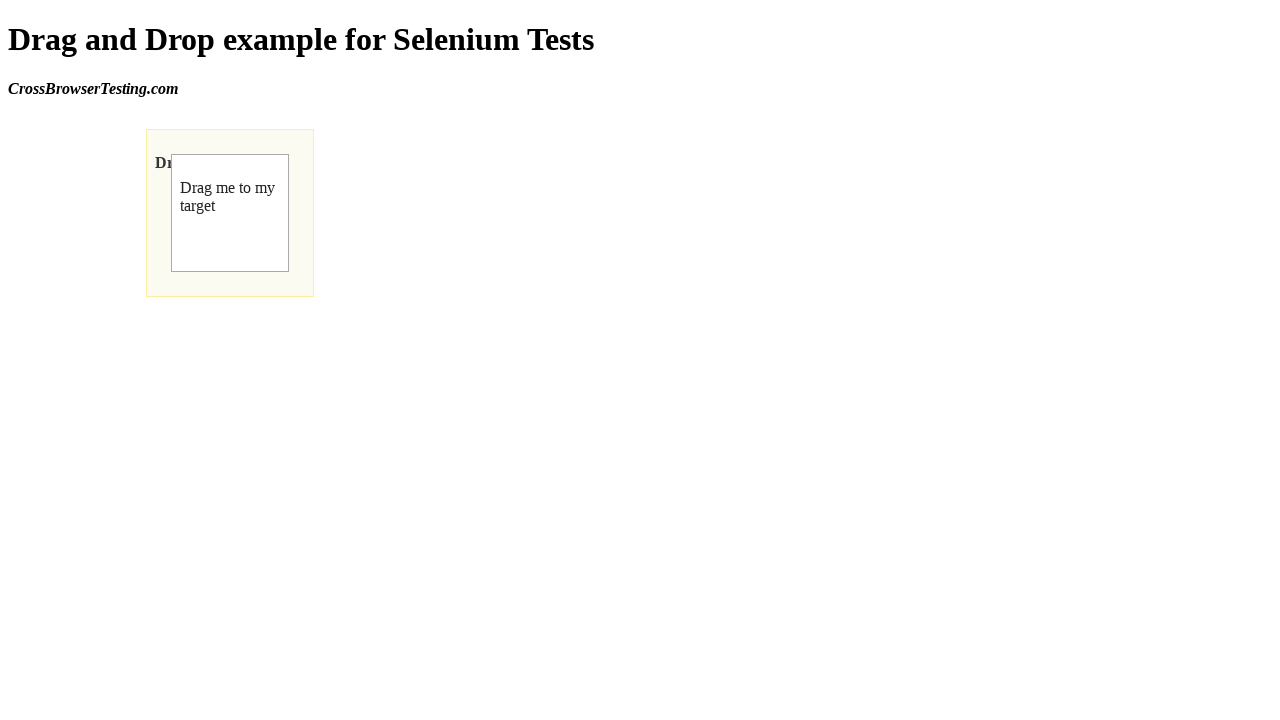